Tests JavaScript alert handling by double-clicking a button to trigger an alert and then accepting it.

Starting URL: http://only-testing-blog.blogspot.com/2014/09/selectable.html

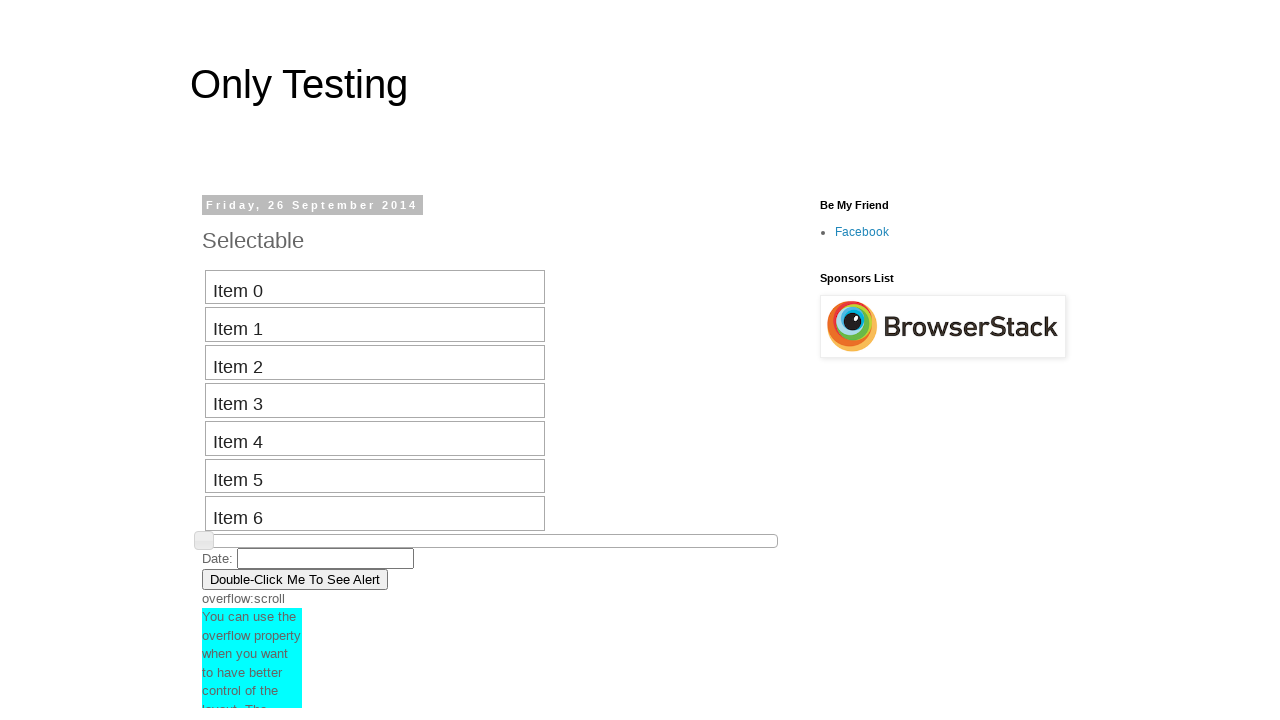

Set up alert handler to automatically accept dialogs
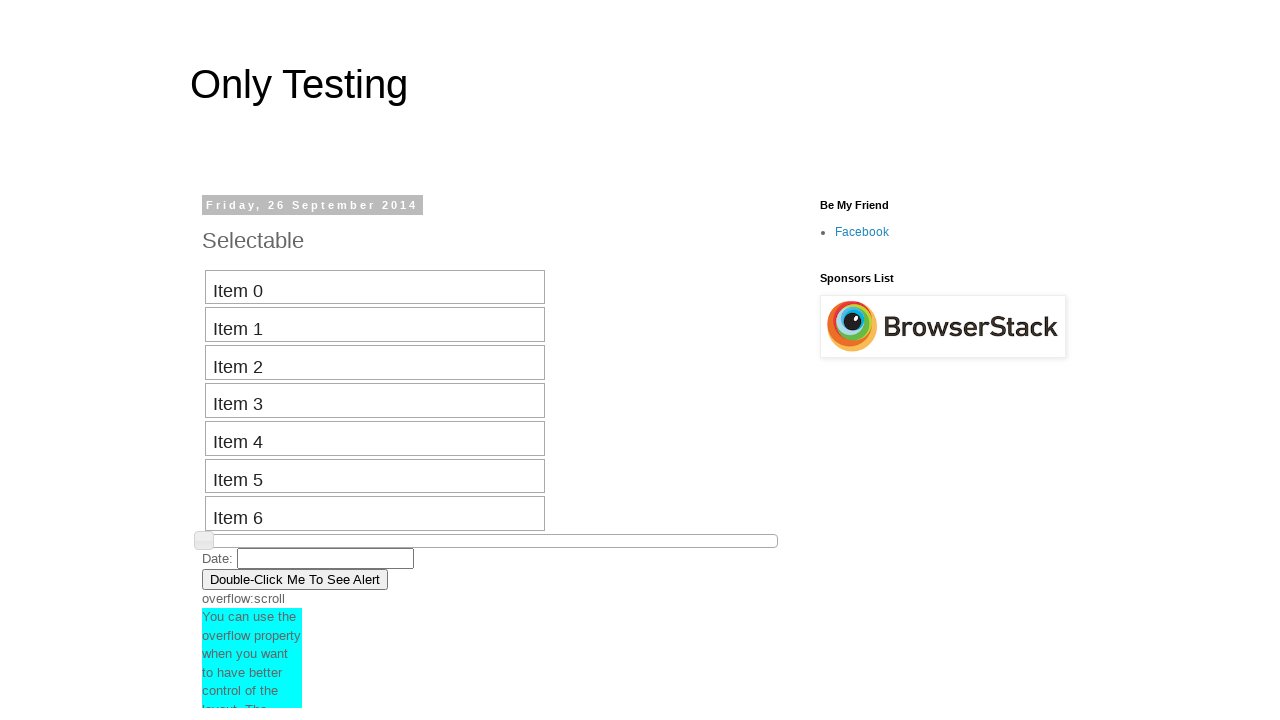

Double-clicked button to trigger JavaScript alert at (295, 579) on button
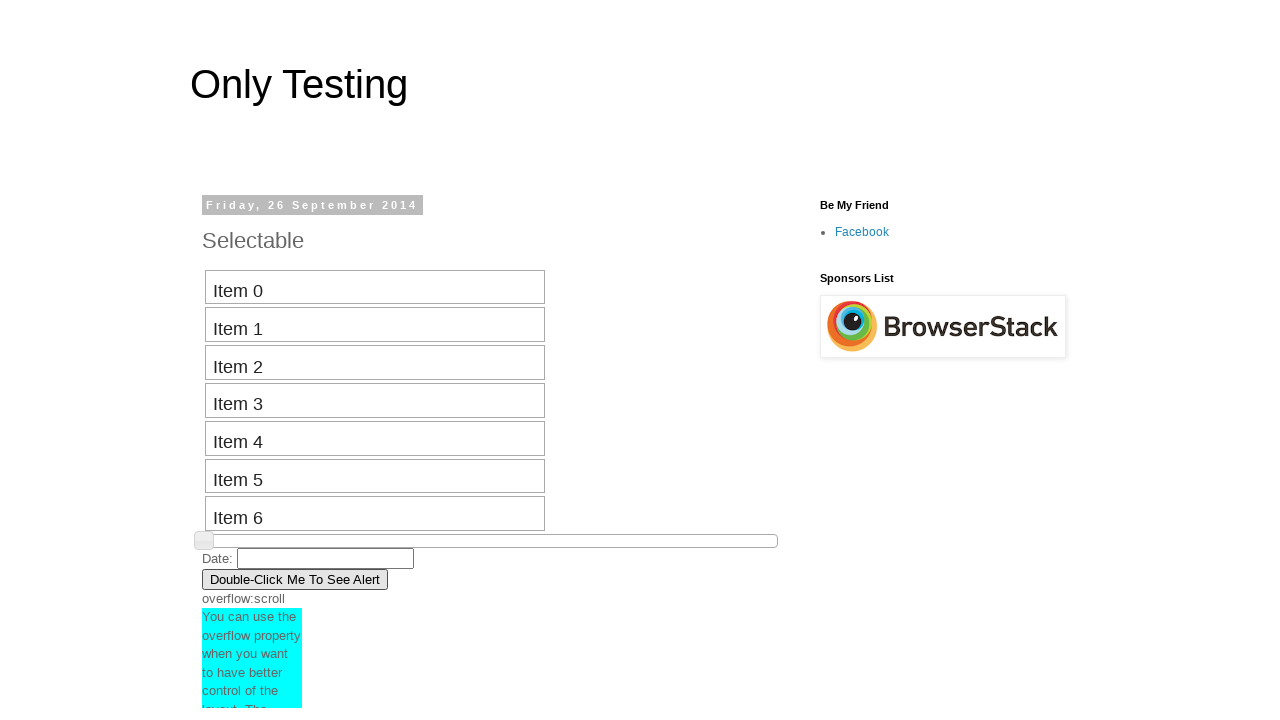

Waited for alert to be processed
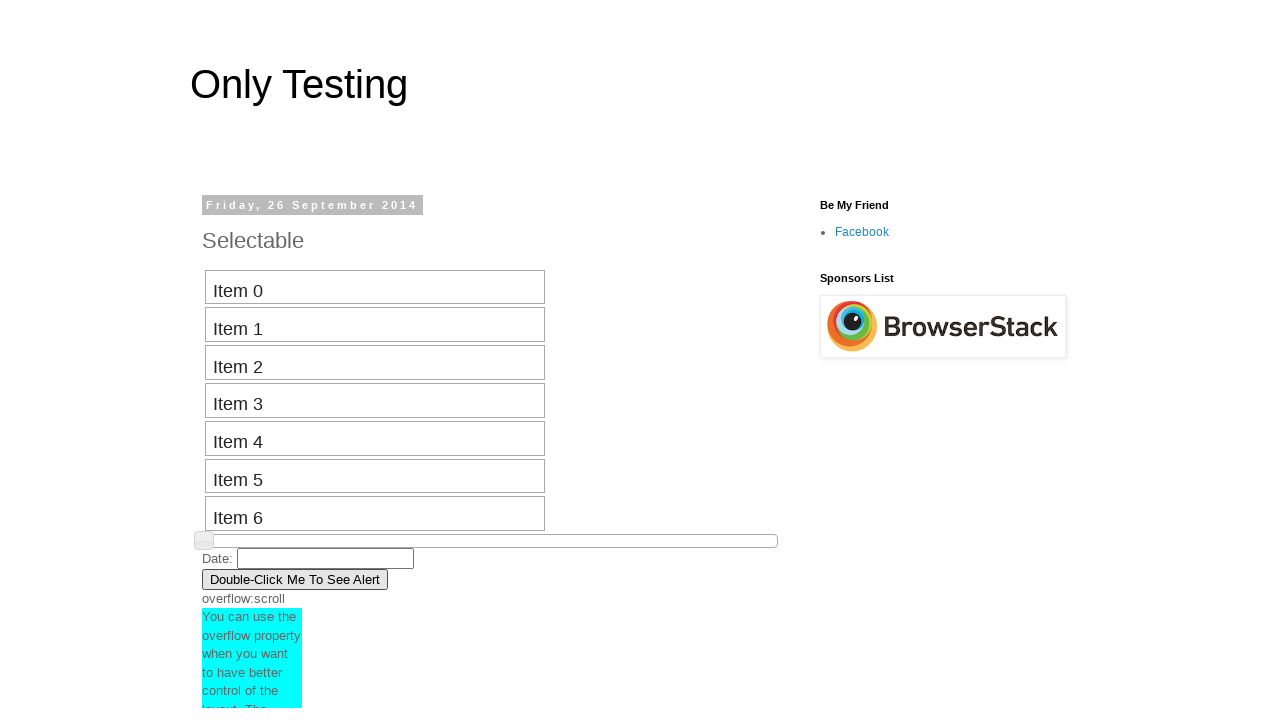

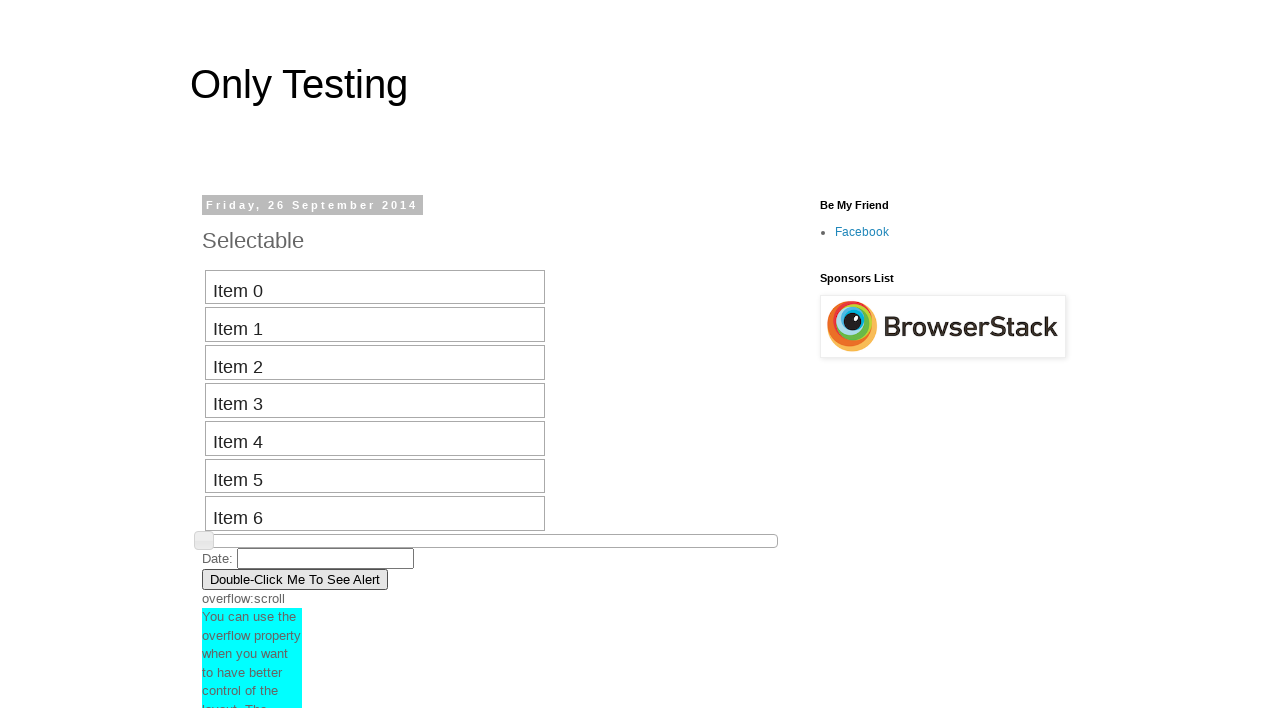